Tests link functionality on demoqa.com by clicking links that open in new tabs, handling window switching between the original and new tabs, and verifying tab management works correctly.

Starting URL: https://demoqa.com/links

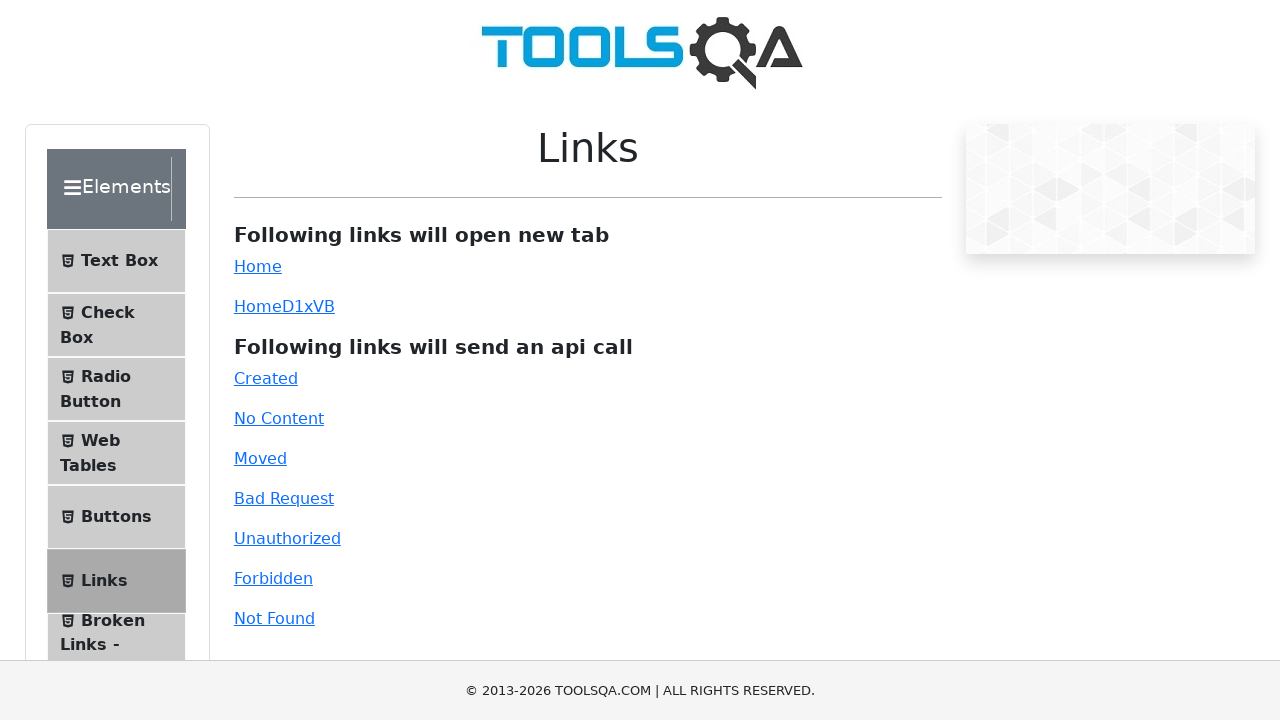

Clicked on simple link which opened a new tab at (258, 266) on #simpleLink
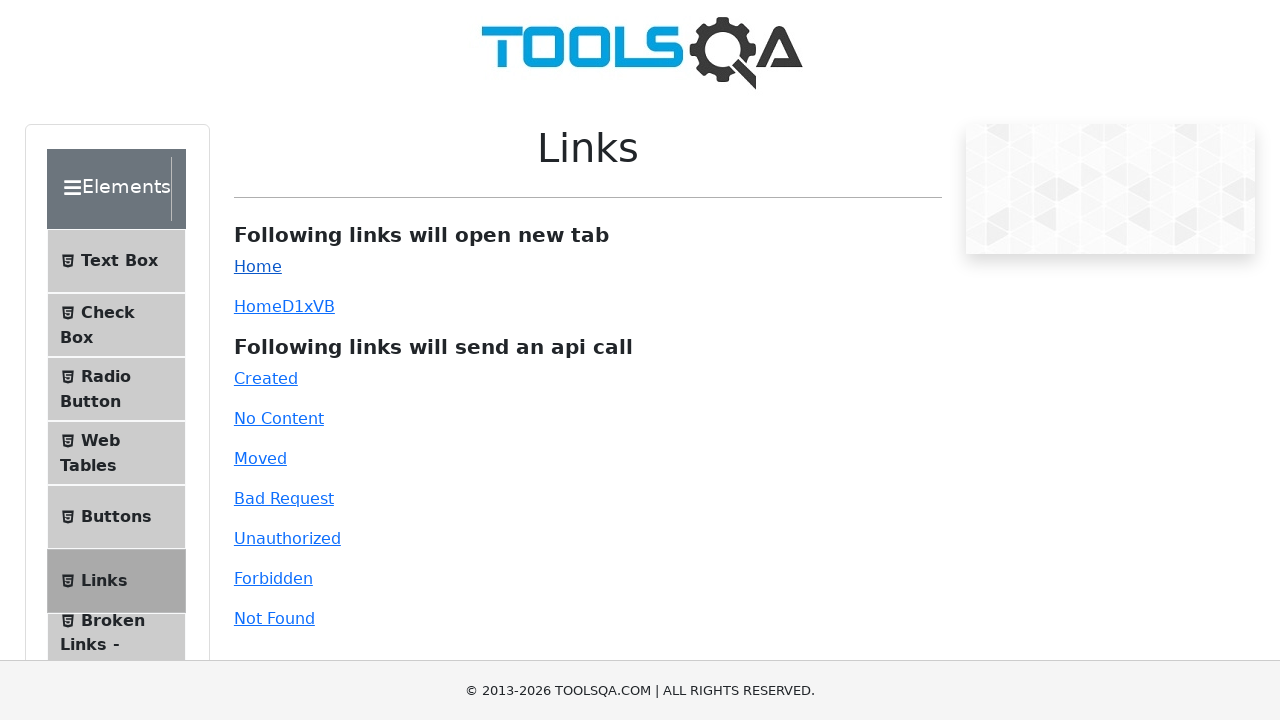

New page from simple link finished loading
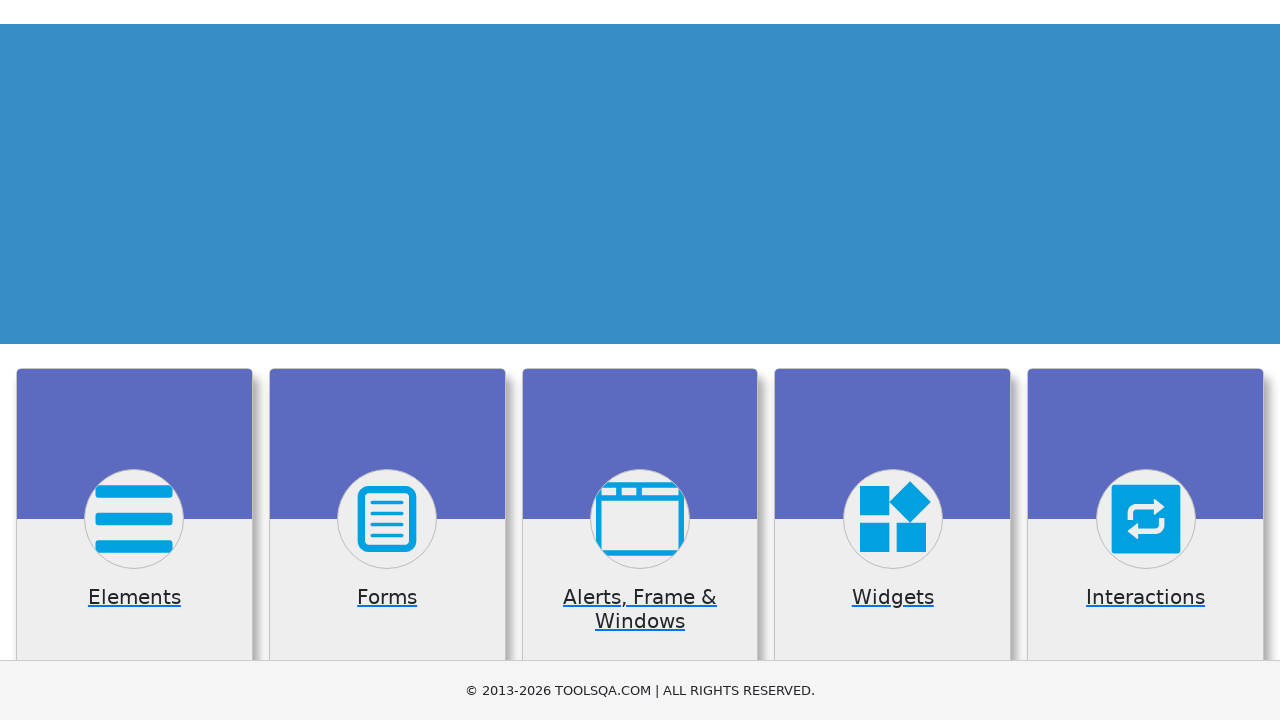

Closed the new tab from simple link, returned to original page
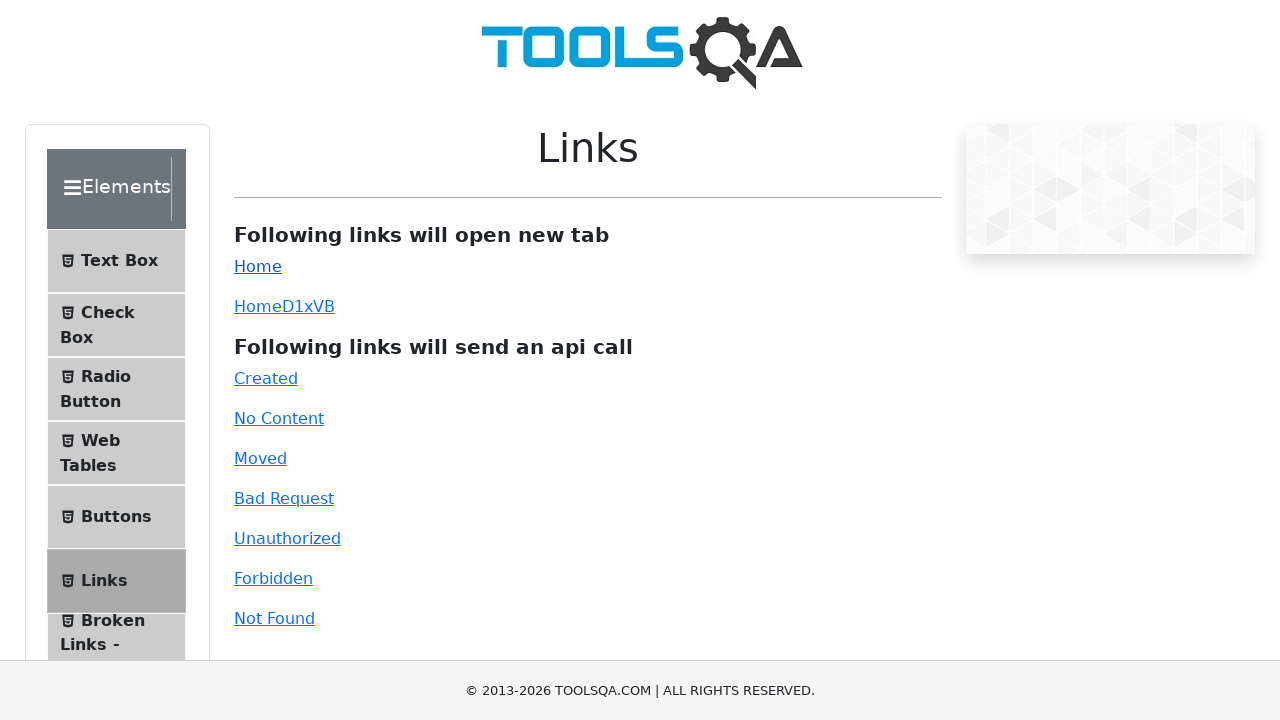

Clicked on dynamic link which opened a new tab at (258, 306) on #dynamicLink
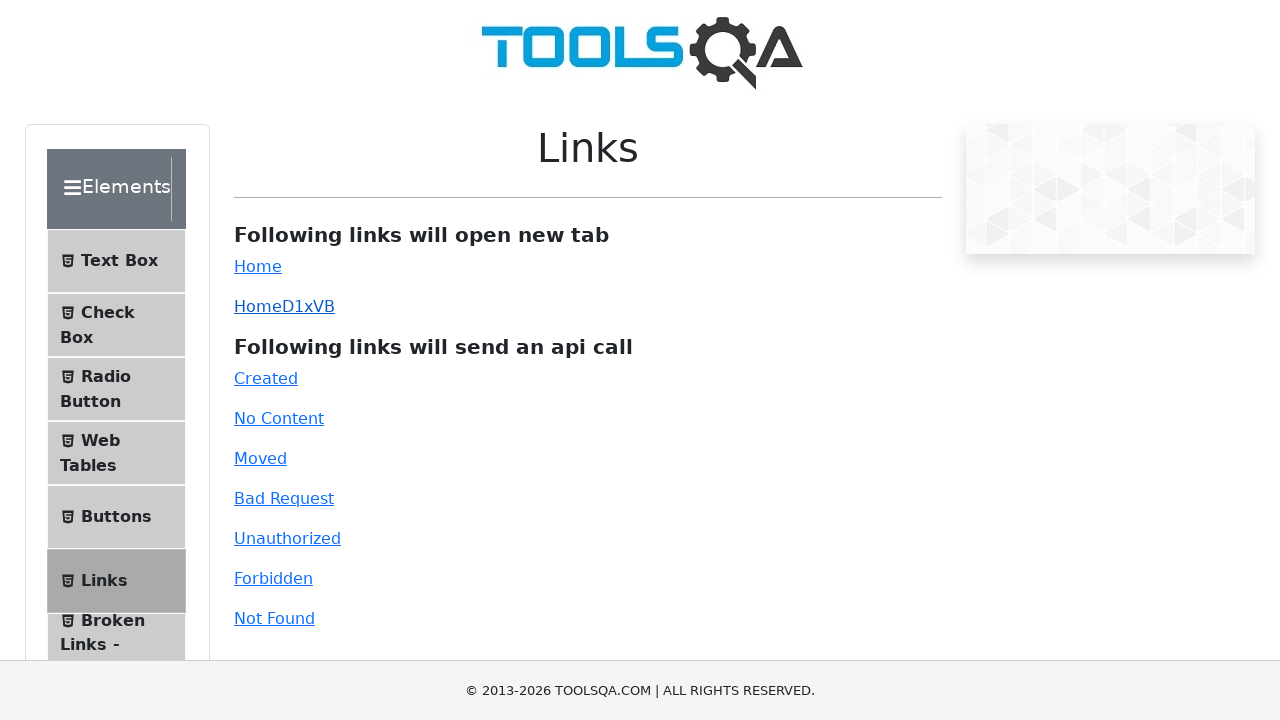

New page from dynamic link finished loading
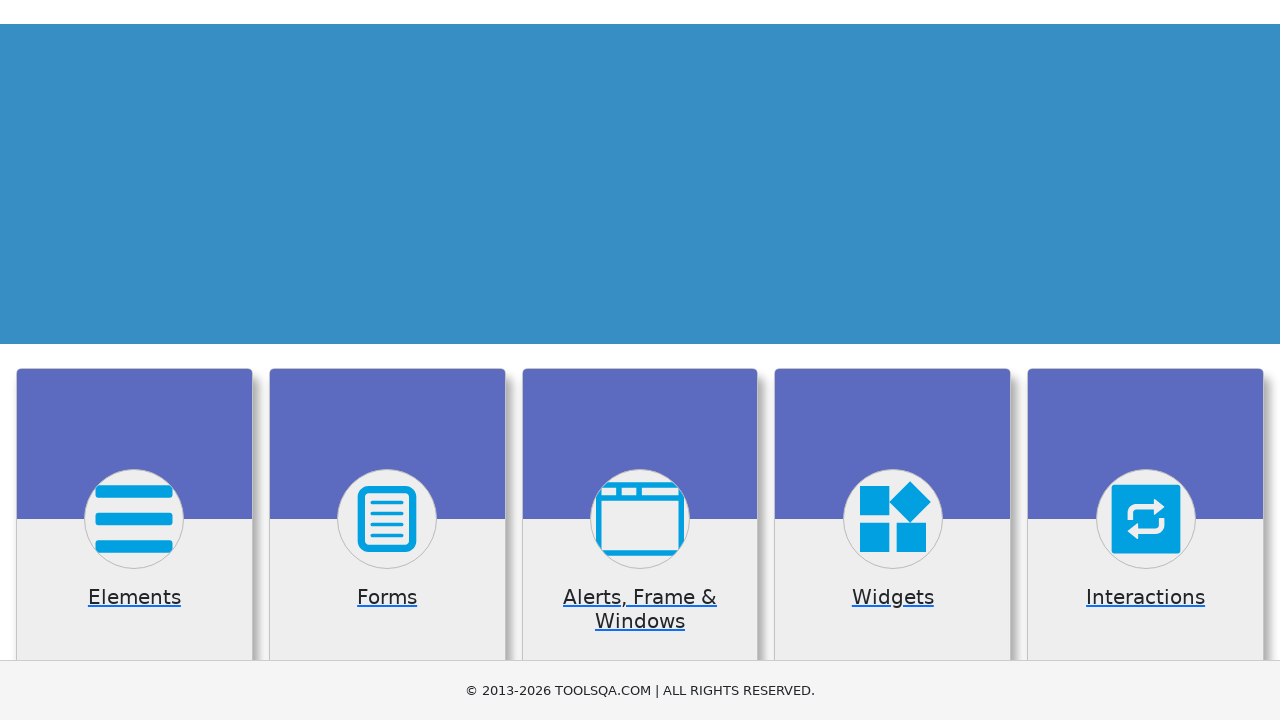

Closed the new tab from dynamic link, returned to original page
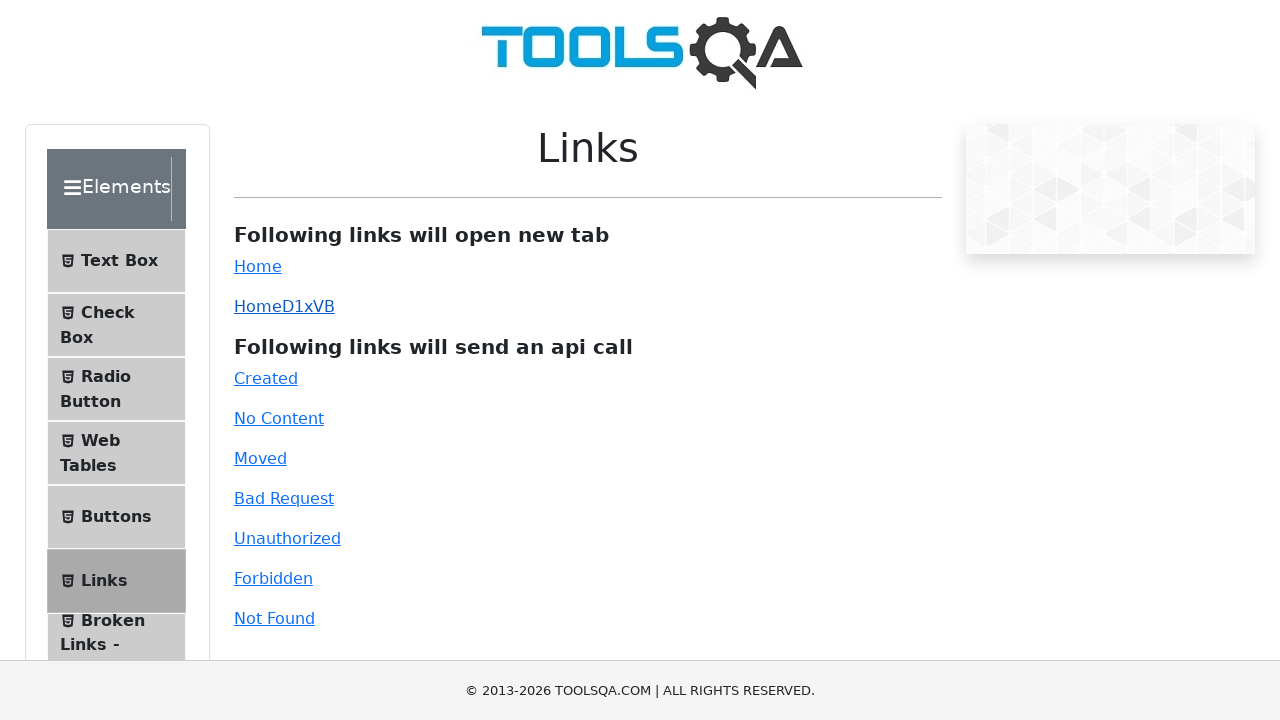

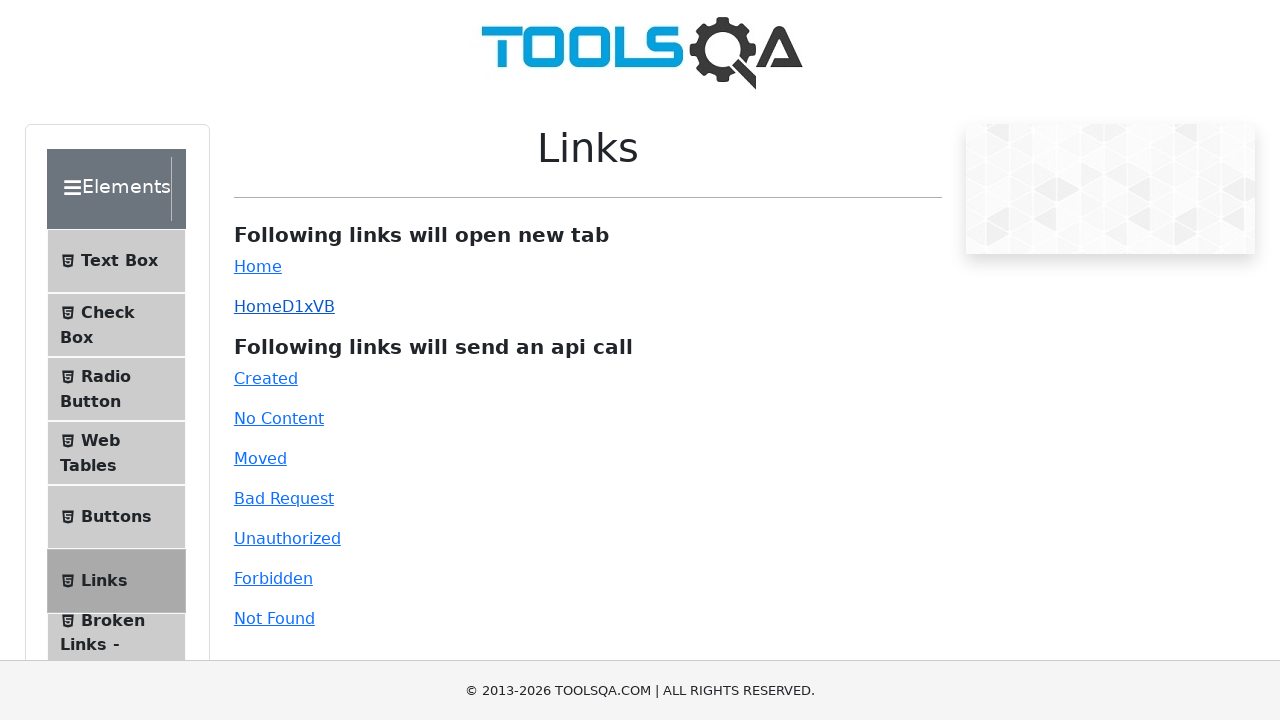